Tests that entered text is trimmed when editing a todo item

Starting URL: https://demo.playwright.dev/todomvc

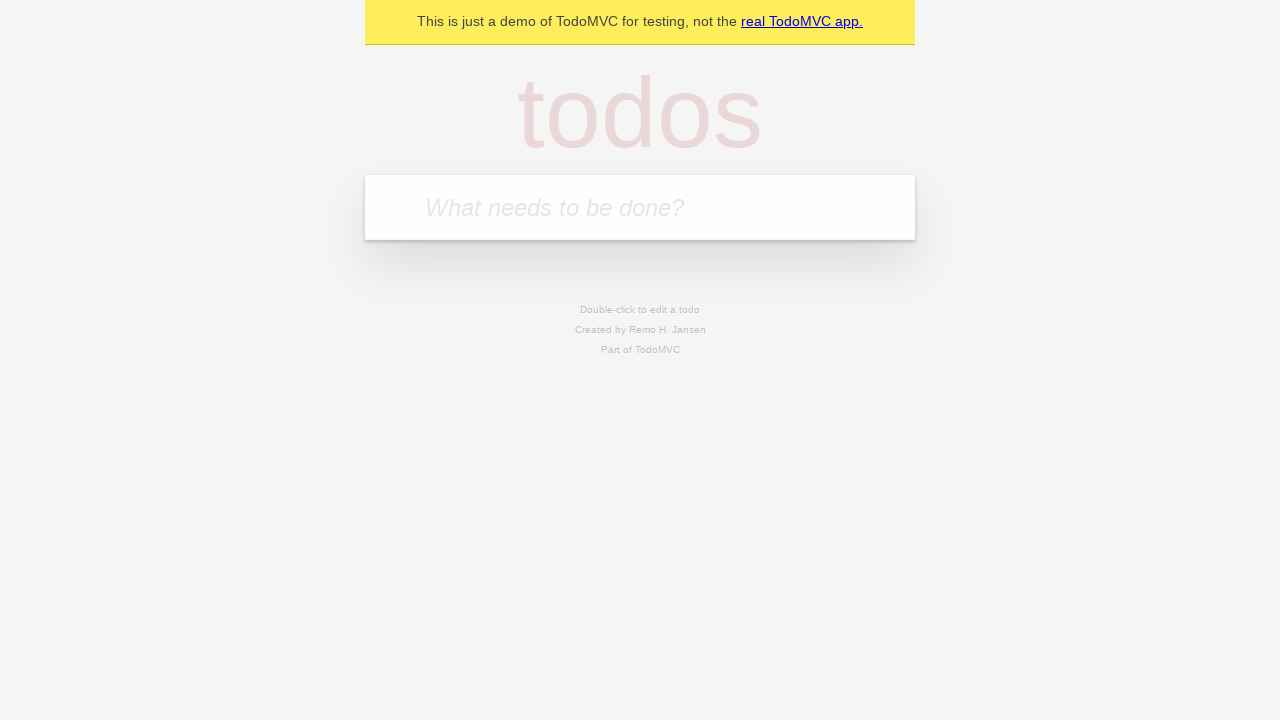

Filled todo input with 'buy some cheese' on internal:attr=[placeholder="What needs to be done?"i]
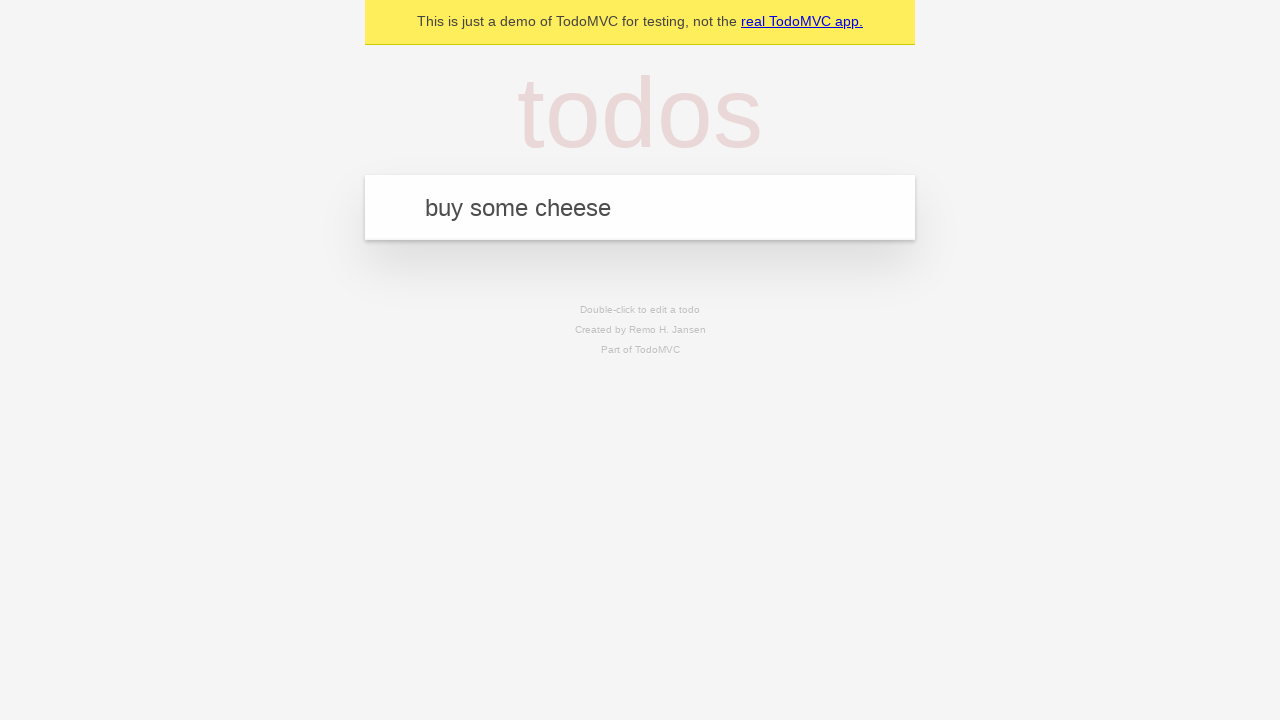

Pressed Enter to create first todo on internal:attr=[placeholder="What needs to be done?"i]
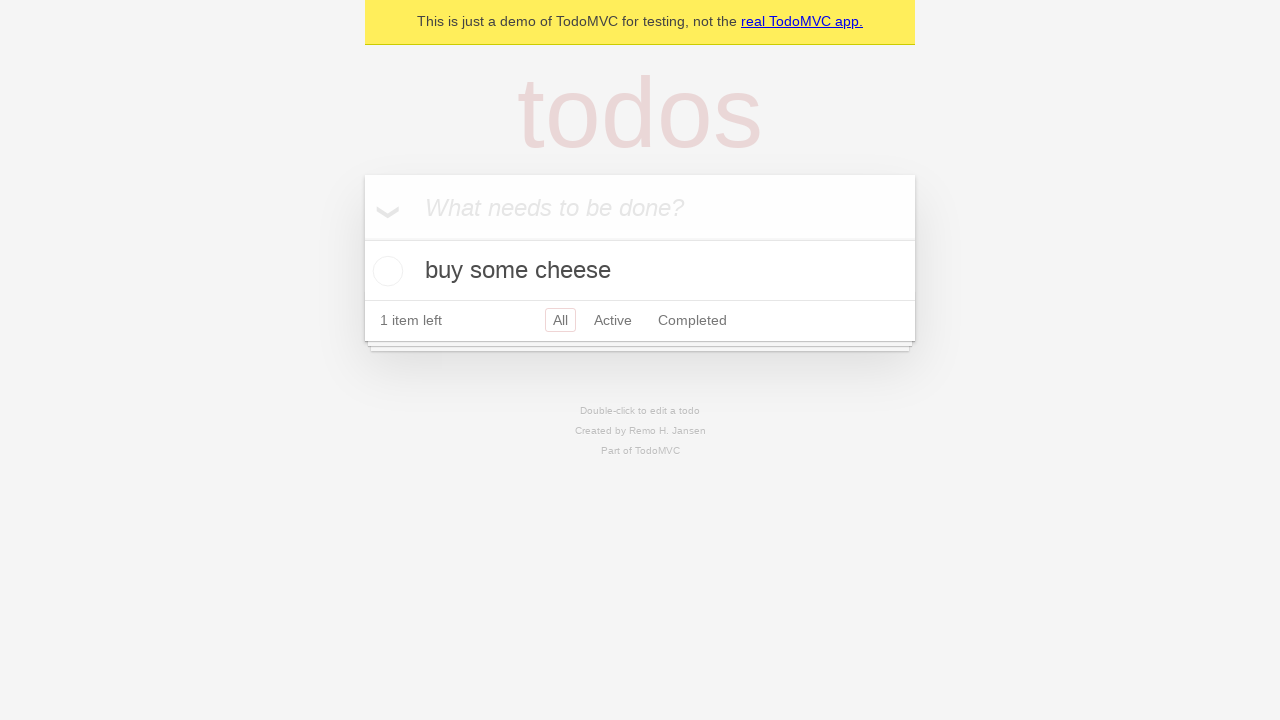

Filled todo input with 'feed the cat' on internal:attr=[placeholder="What needs to be done?"i]
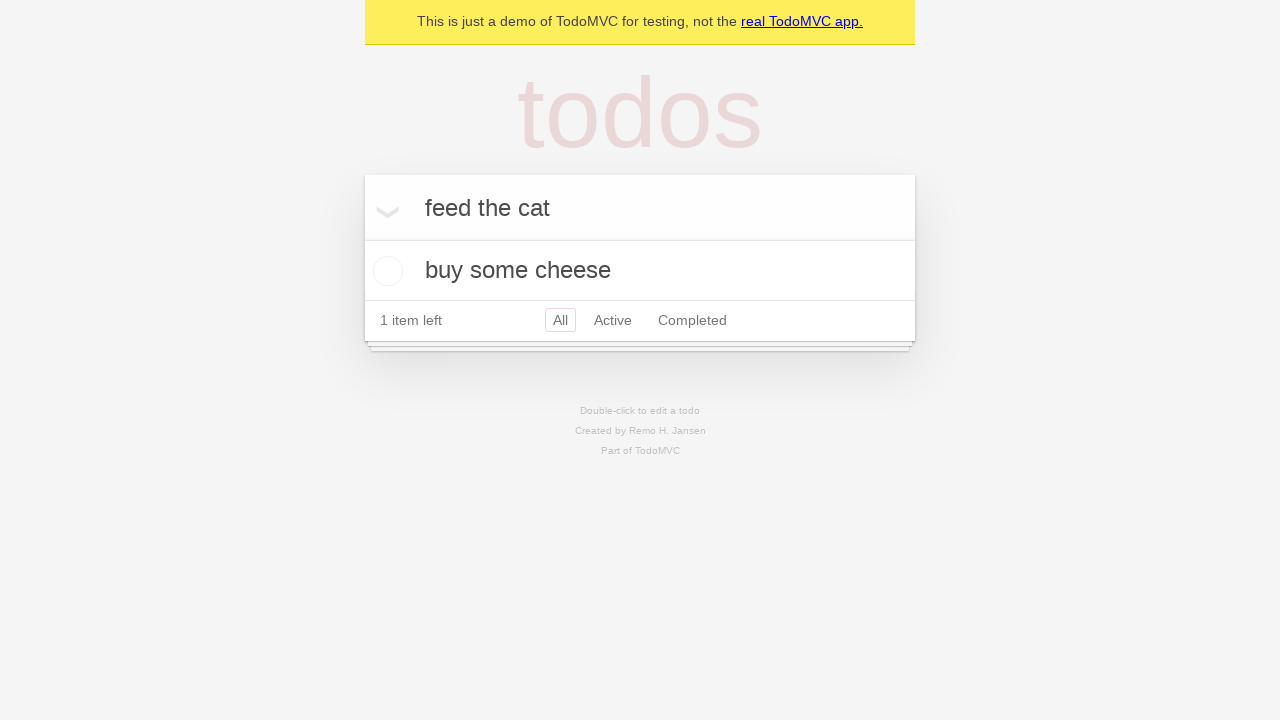

Pressed Enter to create second todo on internal:attr=[placeholder="What needs to be done?"i]
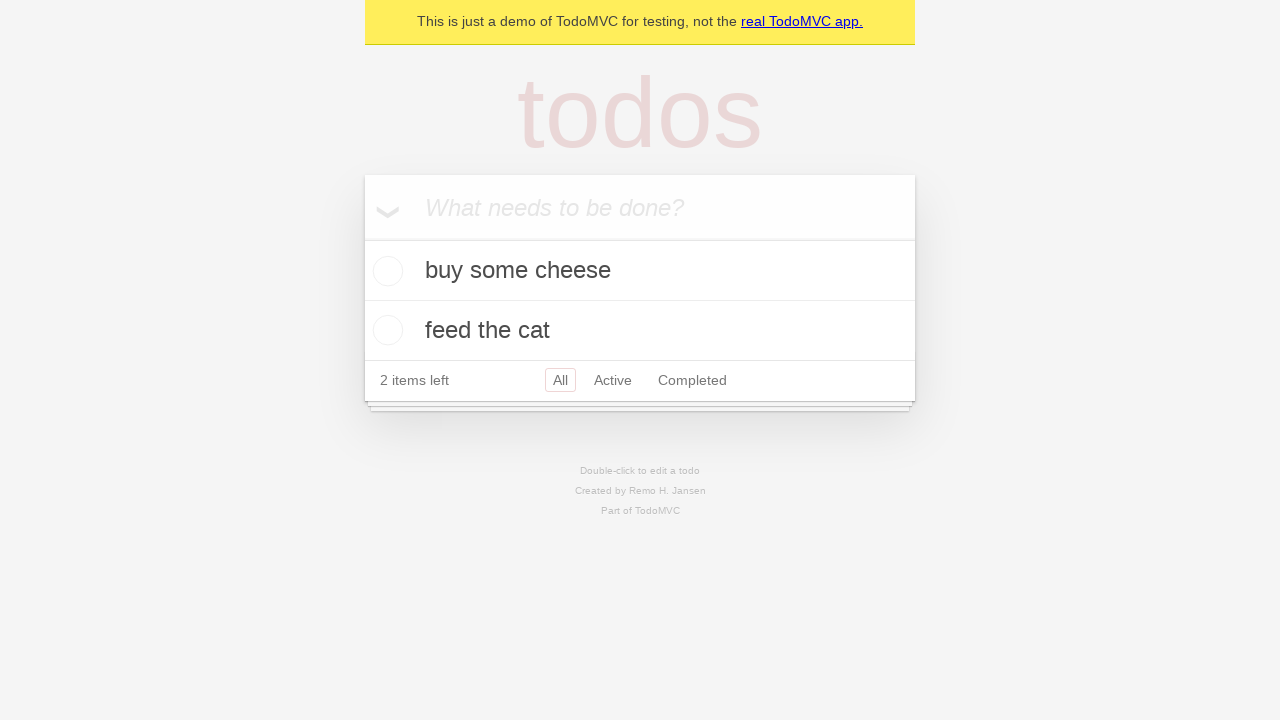

Filled todo input with 'book a doctors appointment' on internal:attr=[placeholder="What needs to be done?"i]
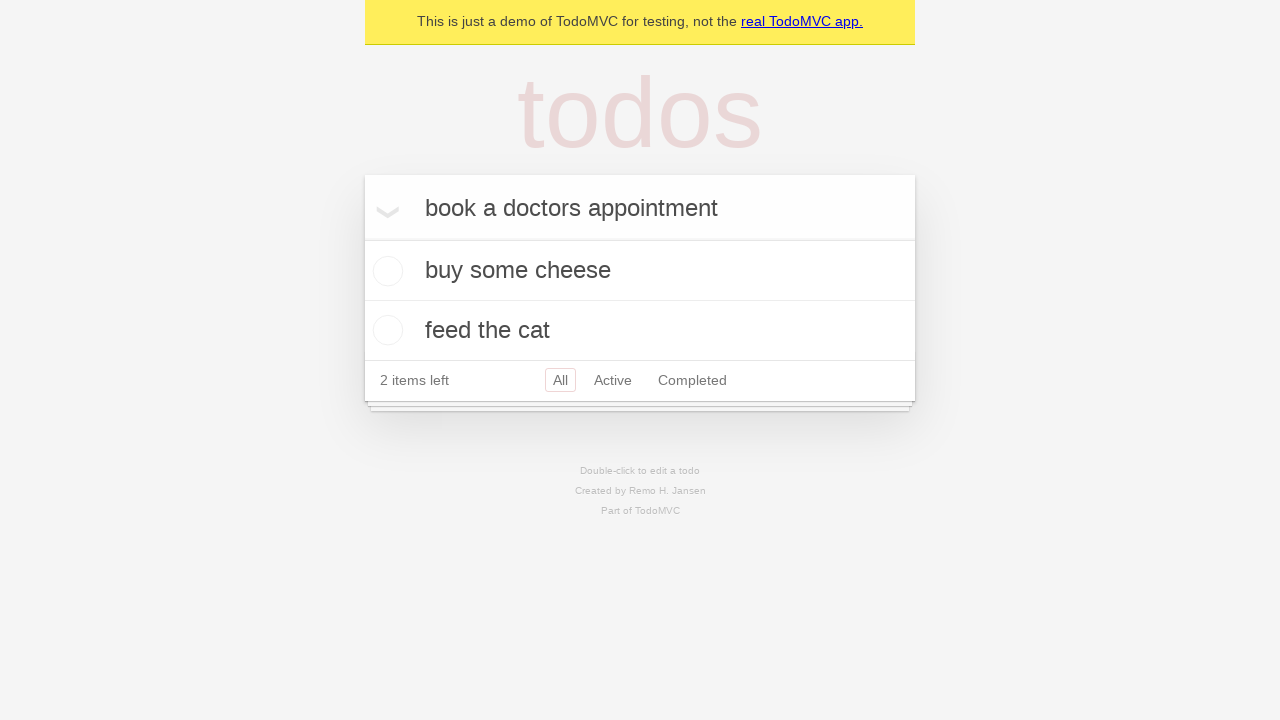

Pressed Enter to create third todo on internal:attr=[placeholder="What needs to be done?"i]
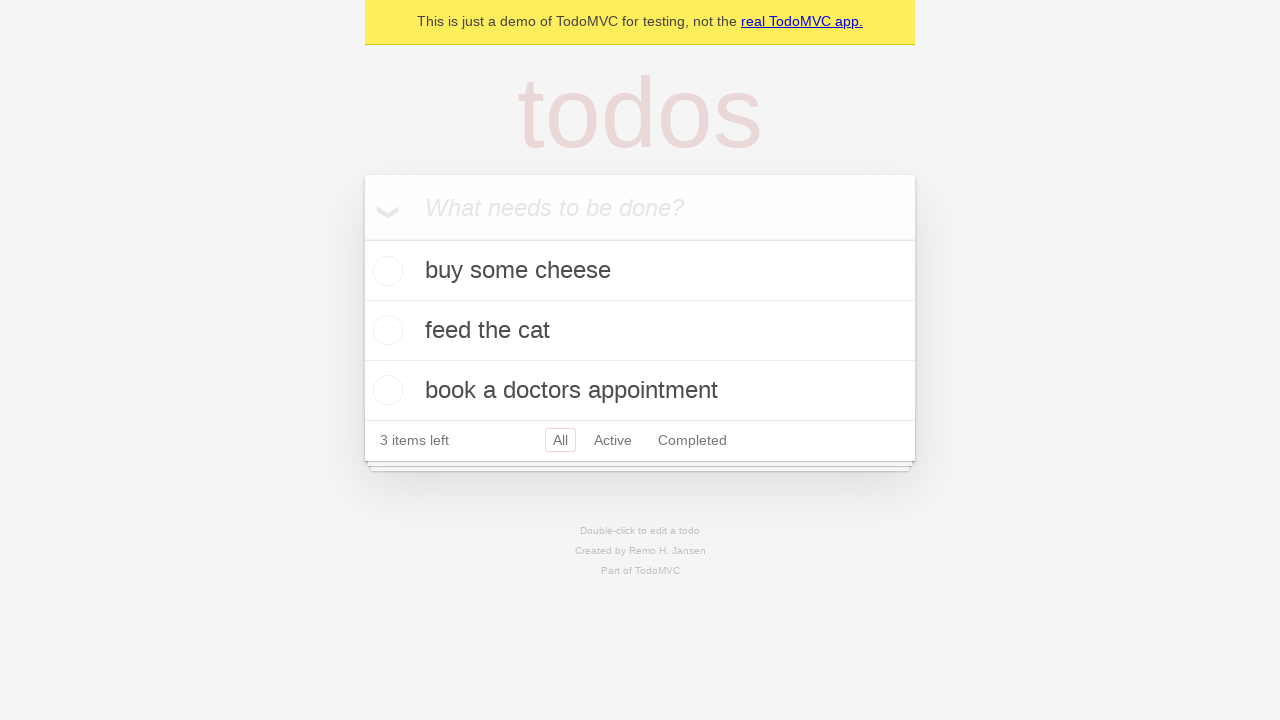

Waited for all 3 todo items to be created
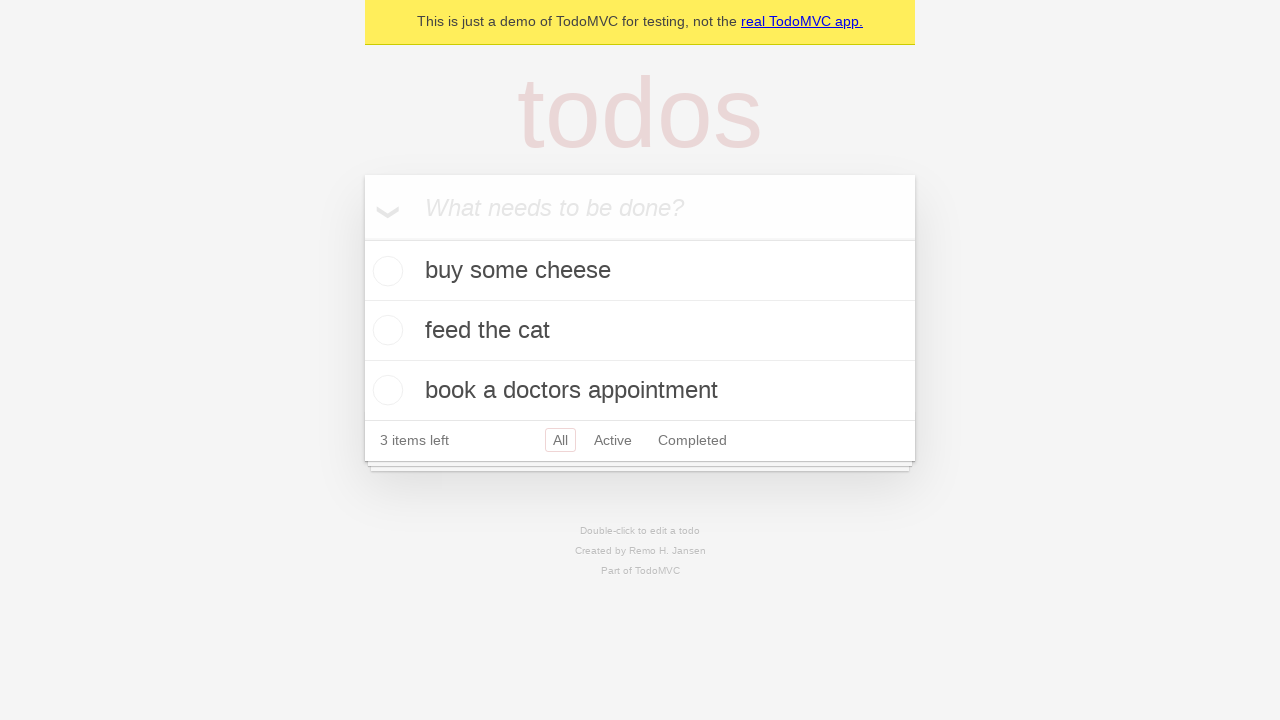

Double-clicked second todo item to enter edit mode at (640, 331) on internal:testid=[data-testid="todo-item"s] >> nth=1
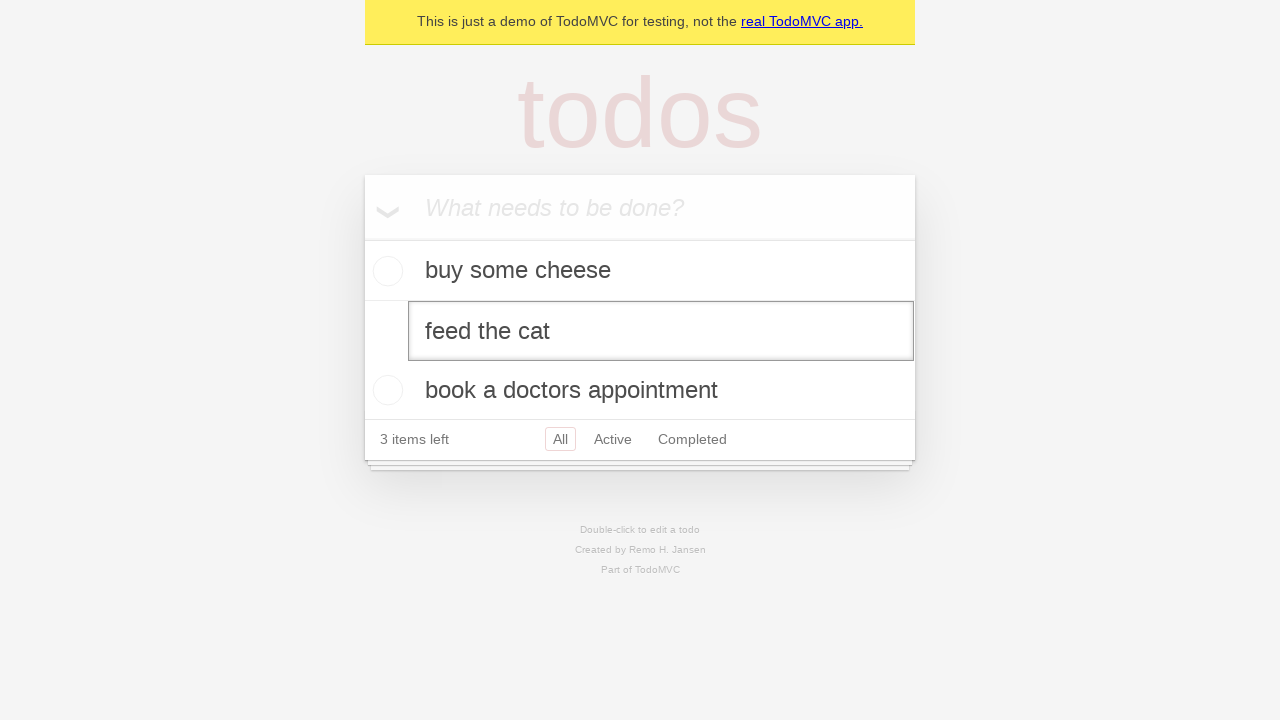

Filled edit field with text containing leading and trailing whitespace on internal:testid=[data-testid="todo-item"s] >> nth=1 >> internal:role=textbox[nam
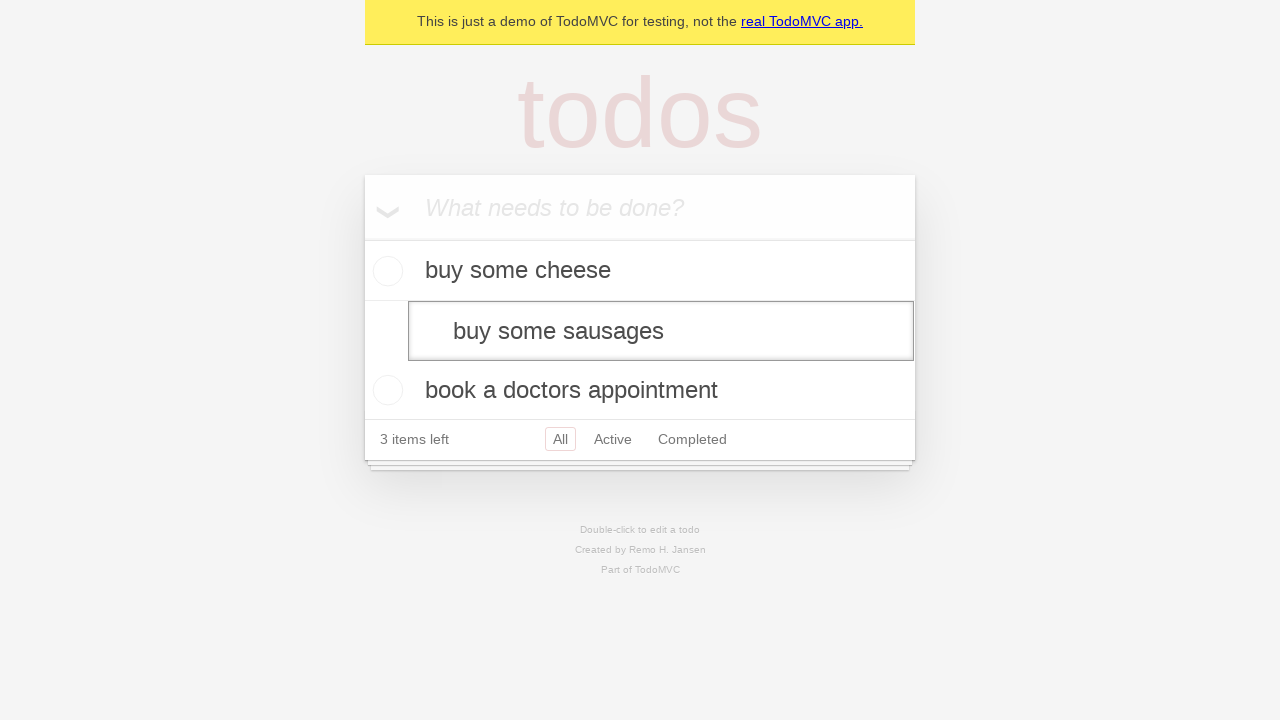

Pressed Enter to save edited todo, text should be trimmed on internal:testid=[data-testid="todo-item"s] >> nth=1 >> internal:role=textbox[nam
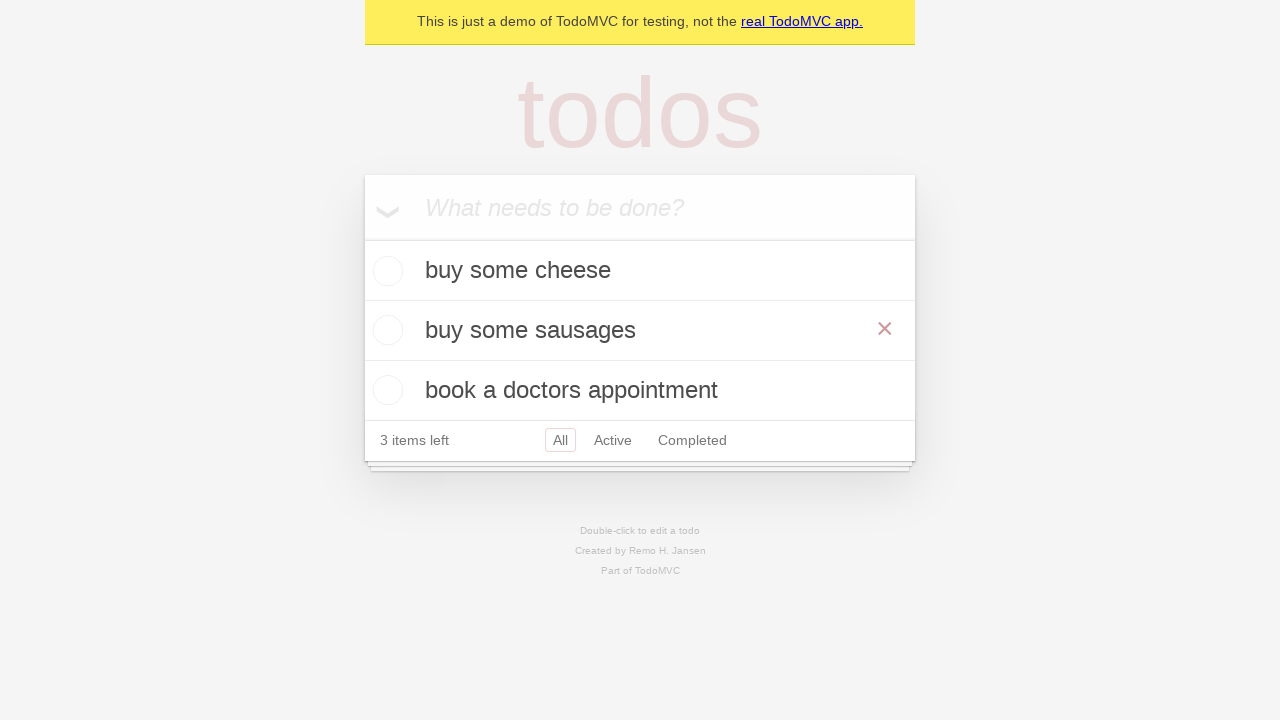

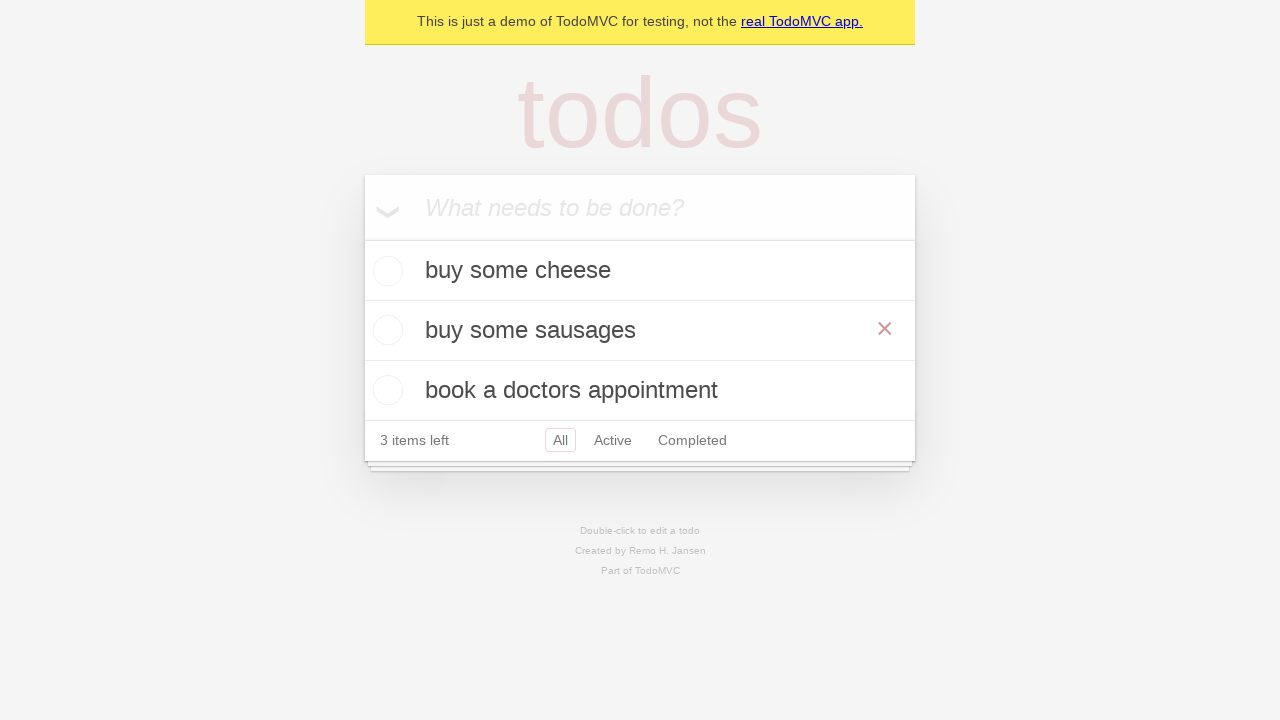